Navigates to the Automation Practice page and verifies that navigation links are present in the footer section.

Starting URL: https://rahulshettyacademy.com/AutomationPractice/

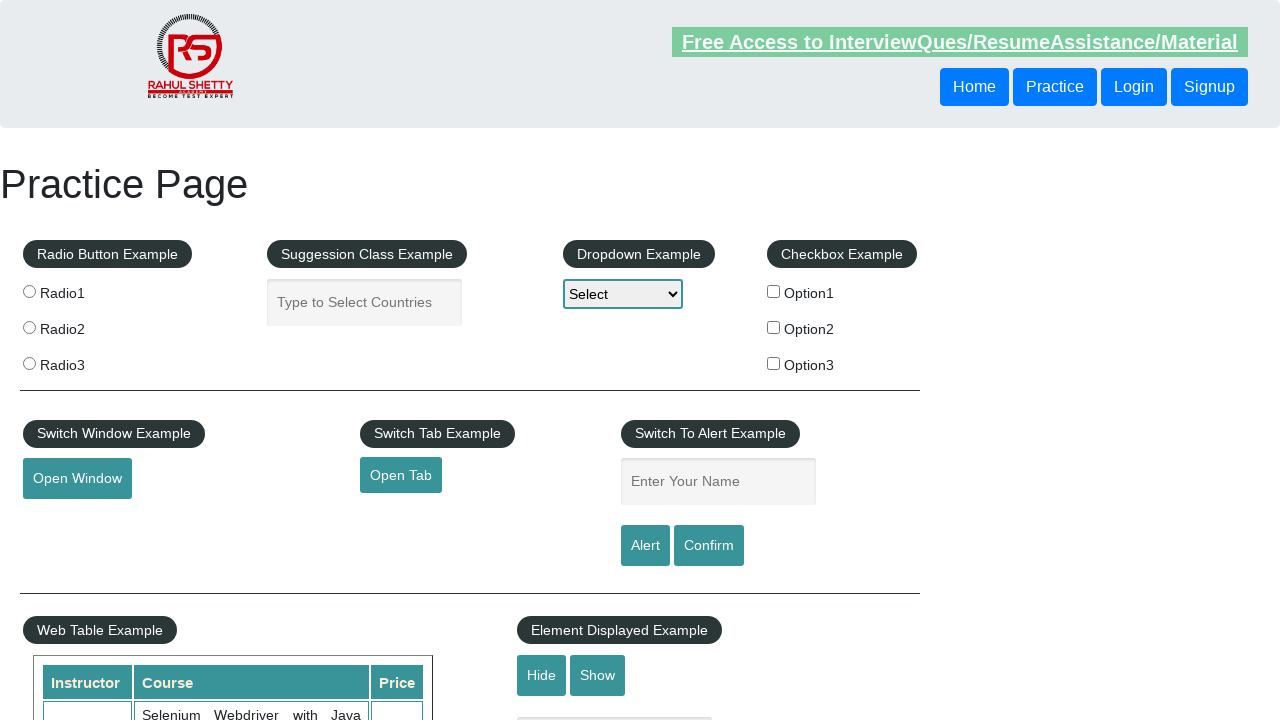

Waited for footer navigation links to load
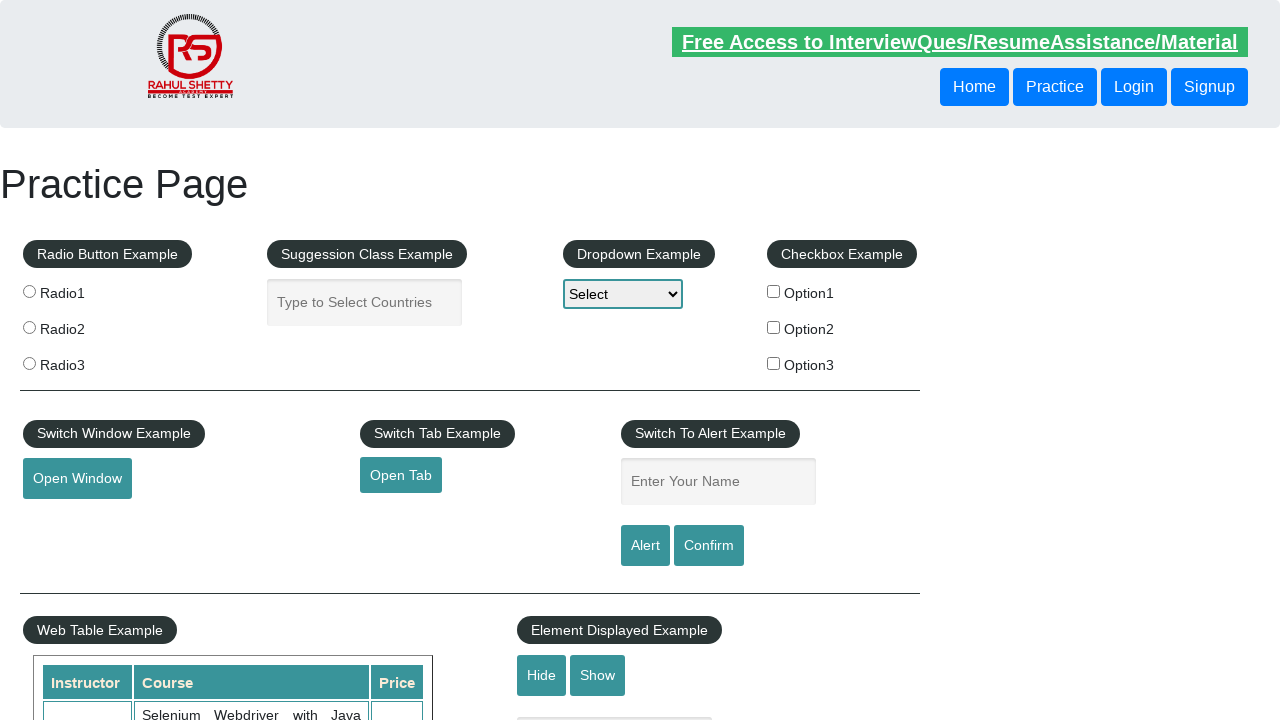

Located all footer navigation links
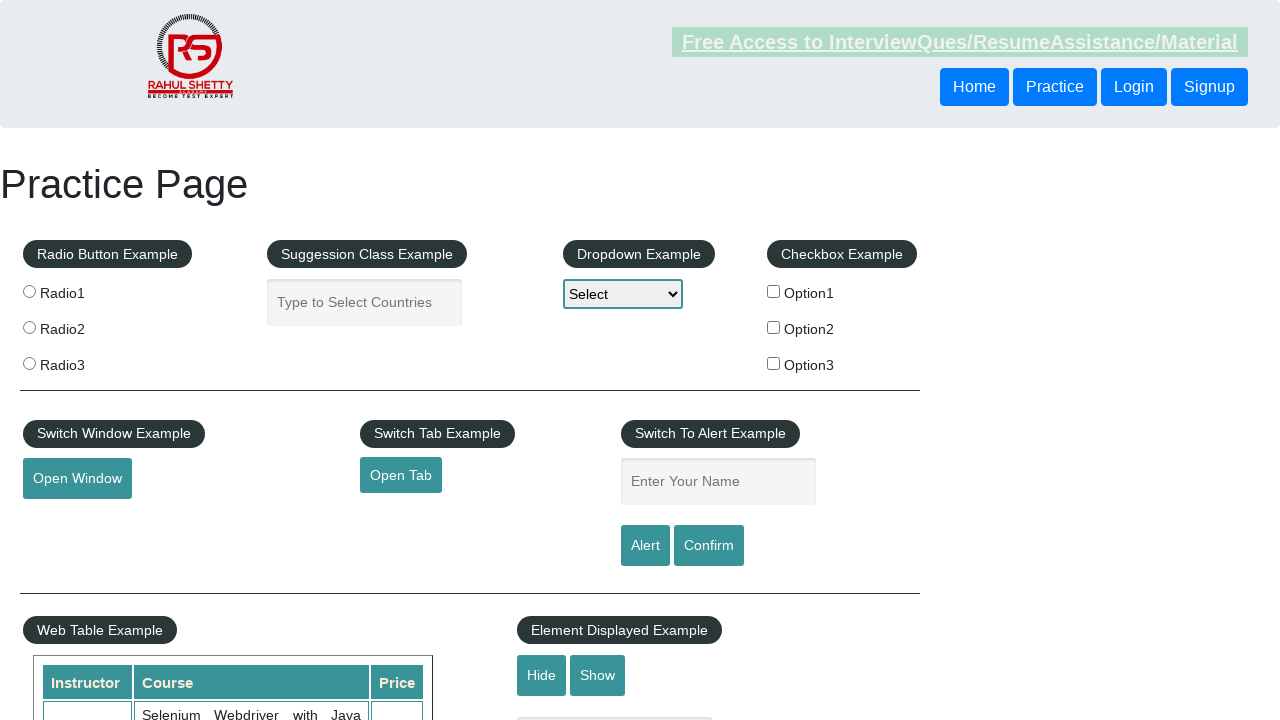

Verified that 20 footer navigation links are present
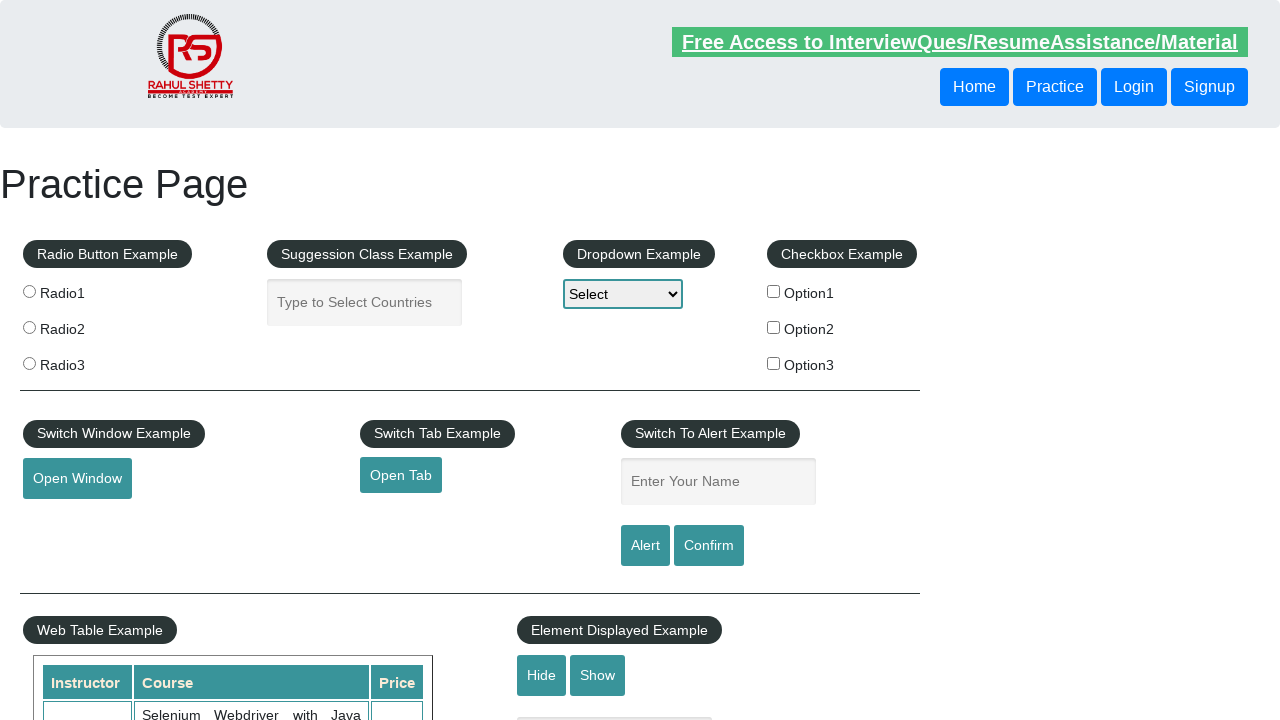

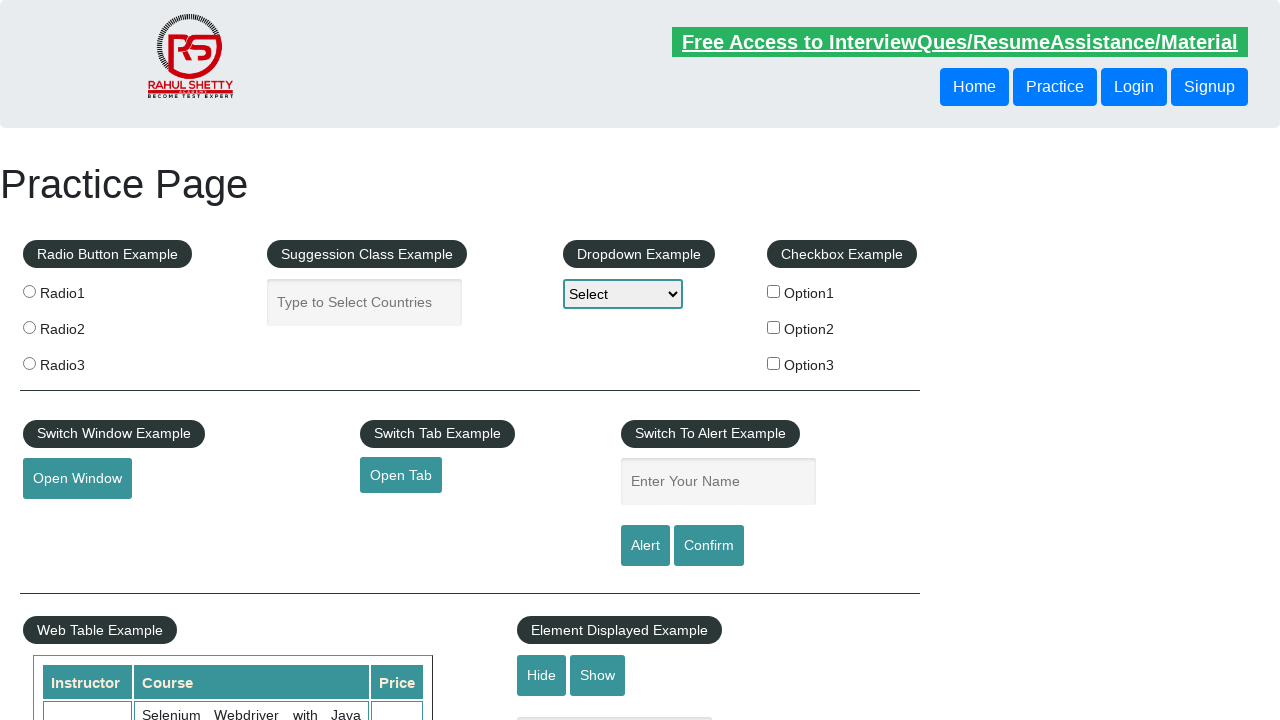